Scrolls down the page by 200 pixels

Starting URL: https://seleniumui.moderntester.pl/high-site.php

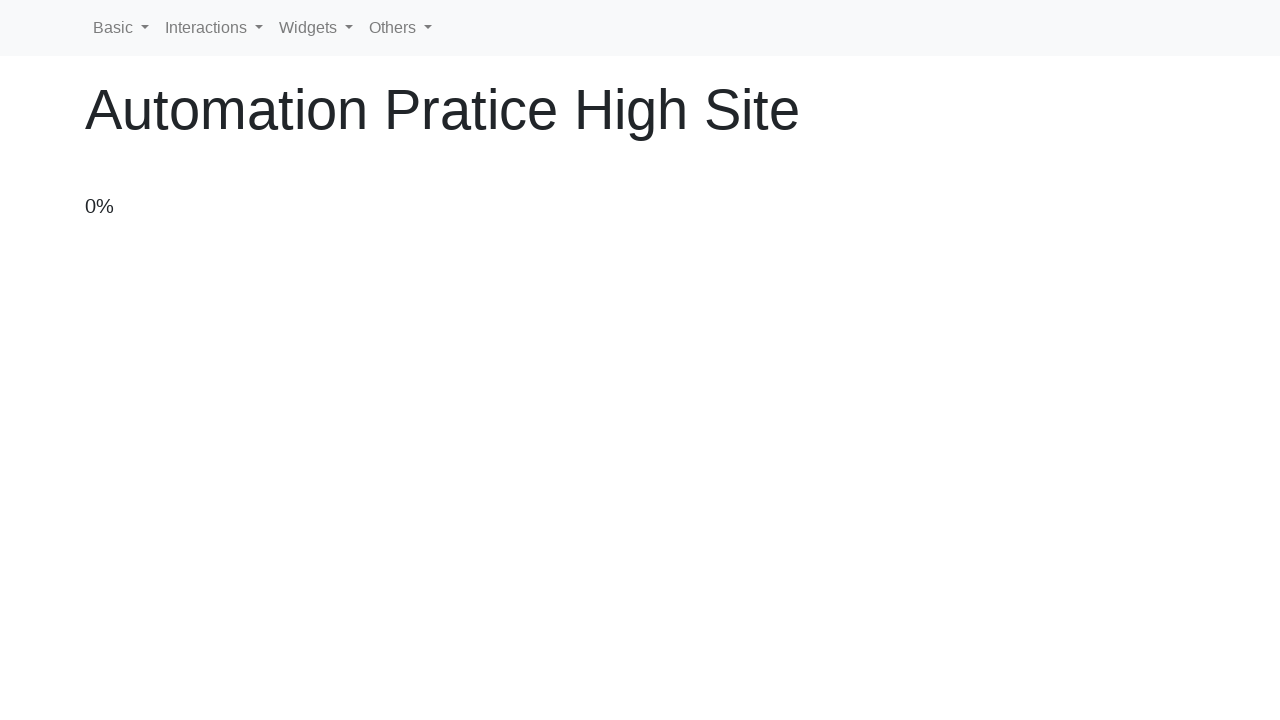

Navigated to https://seleniumui.moderntester.pl/high-site.php
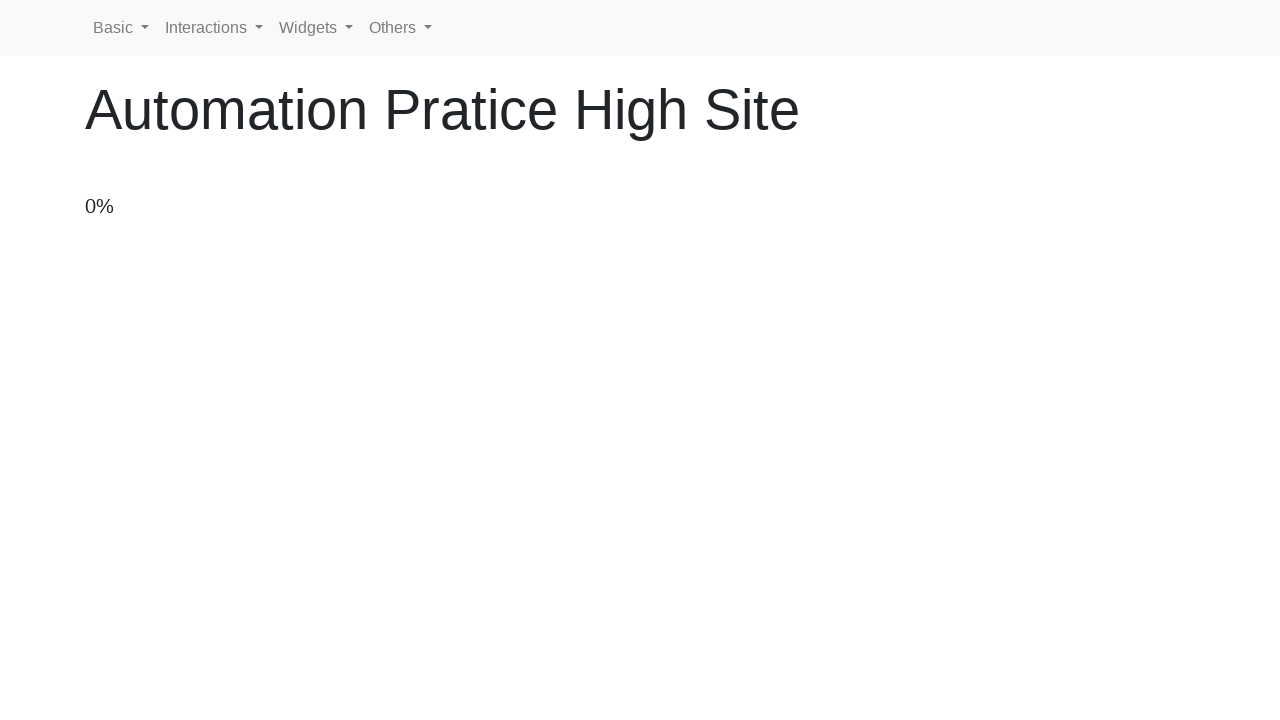

Scrolled down the page by 200 pixels
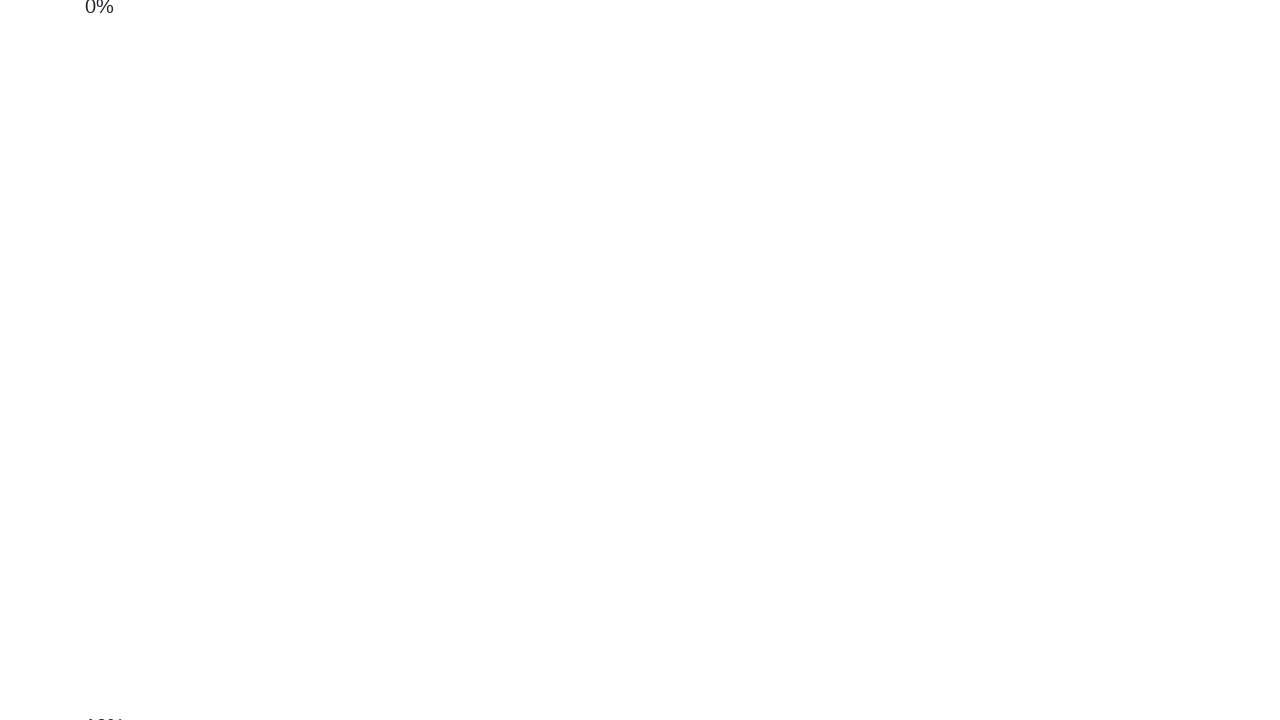

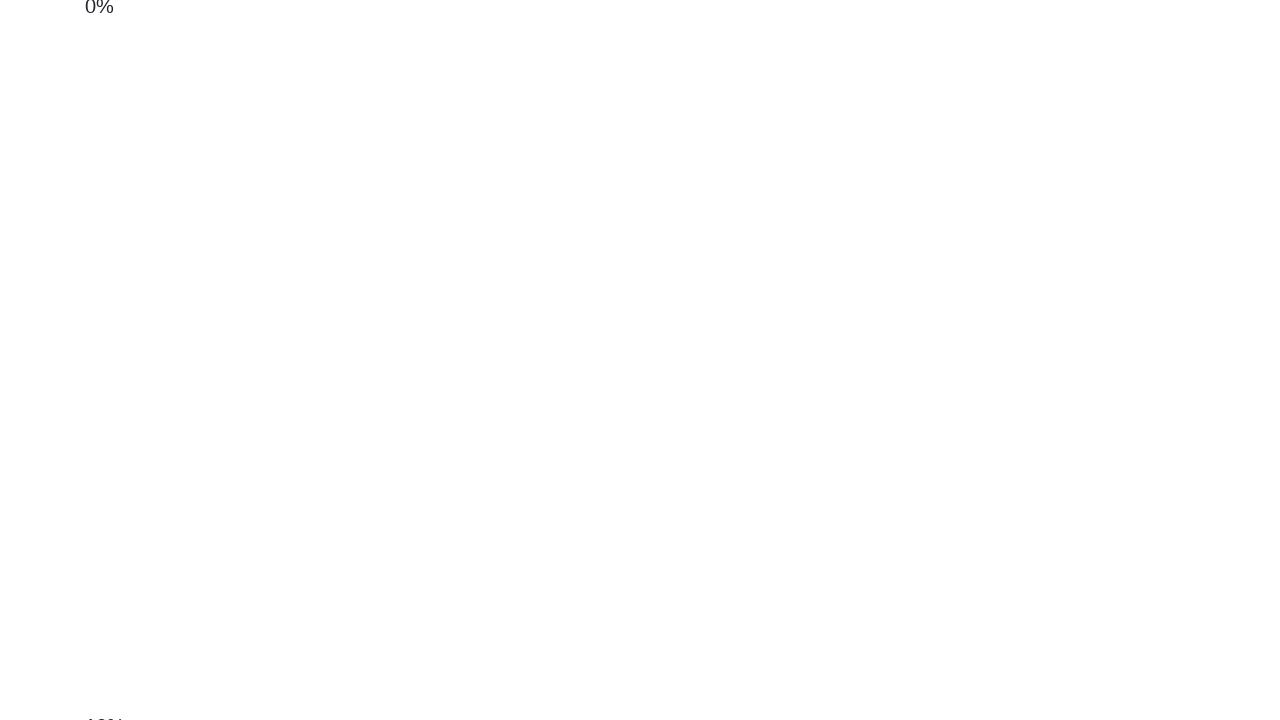